Tests window handling functionality by navigating to a demo page and clicking a button that opens a new window

Starting URL: http://demo.automationtesting.in/Windows.html

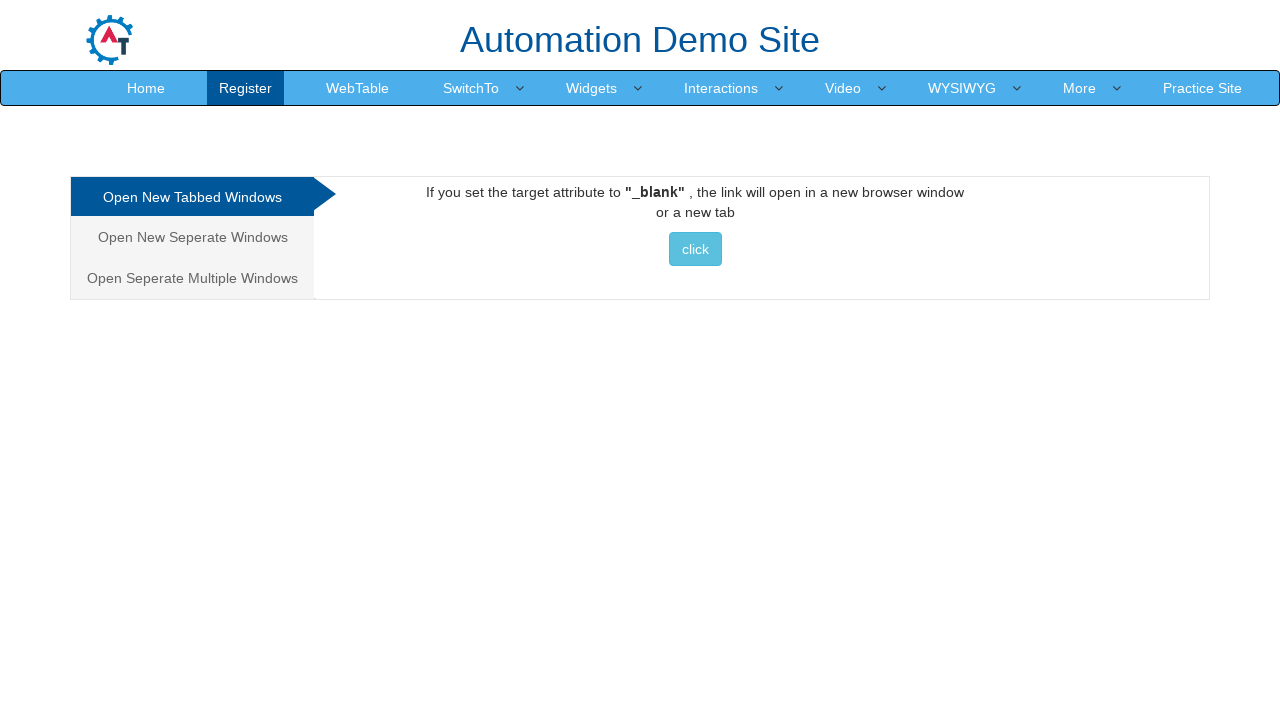

Navigated to Windows demo page
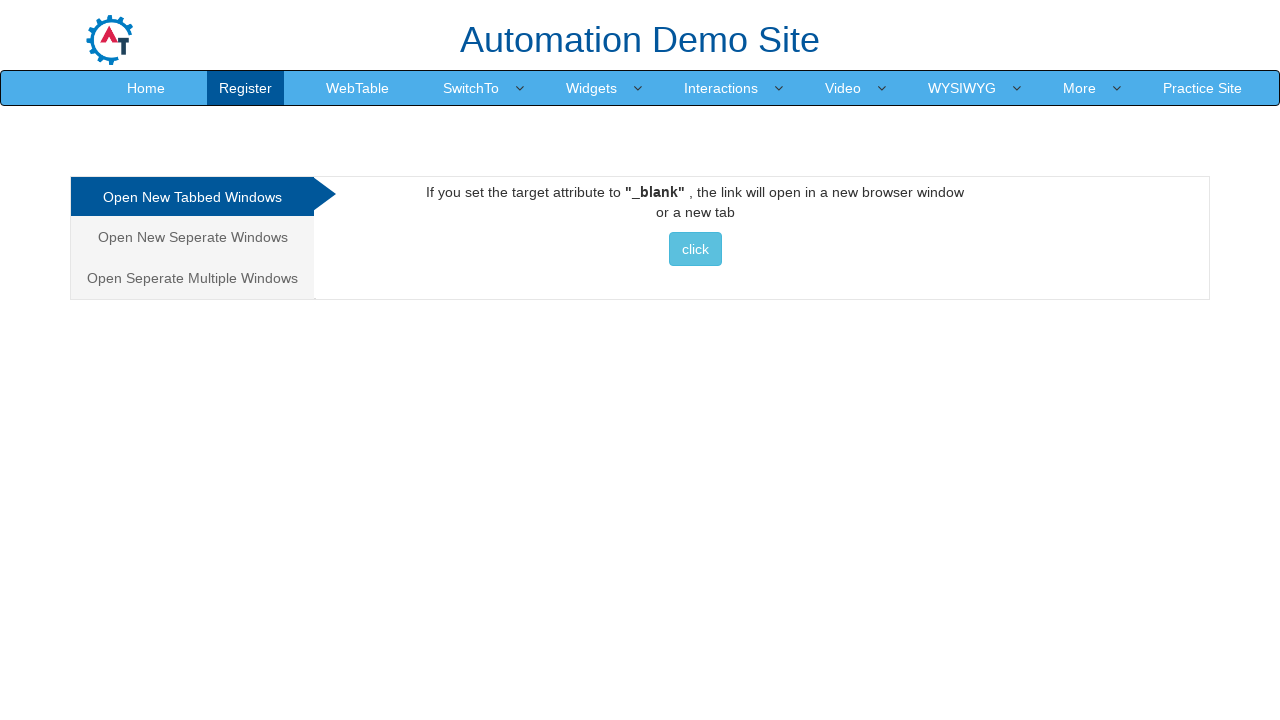

Clicked button to open a new window at (695, 249) on xpath=/html/body/div[1]/div/div/div/div[2]/div[1]/a/button
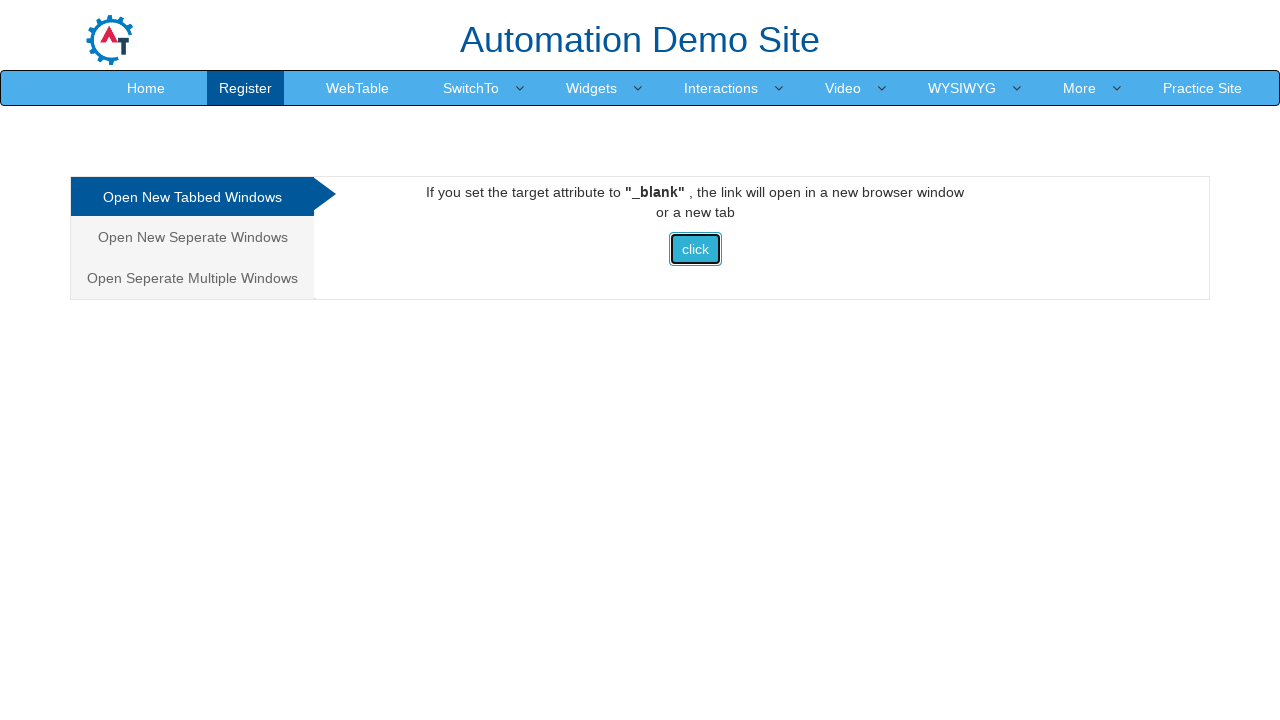

Waited 2000ms for new window to open
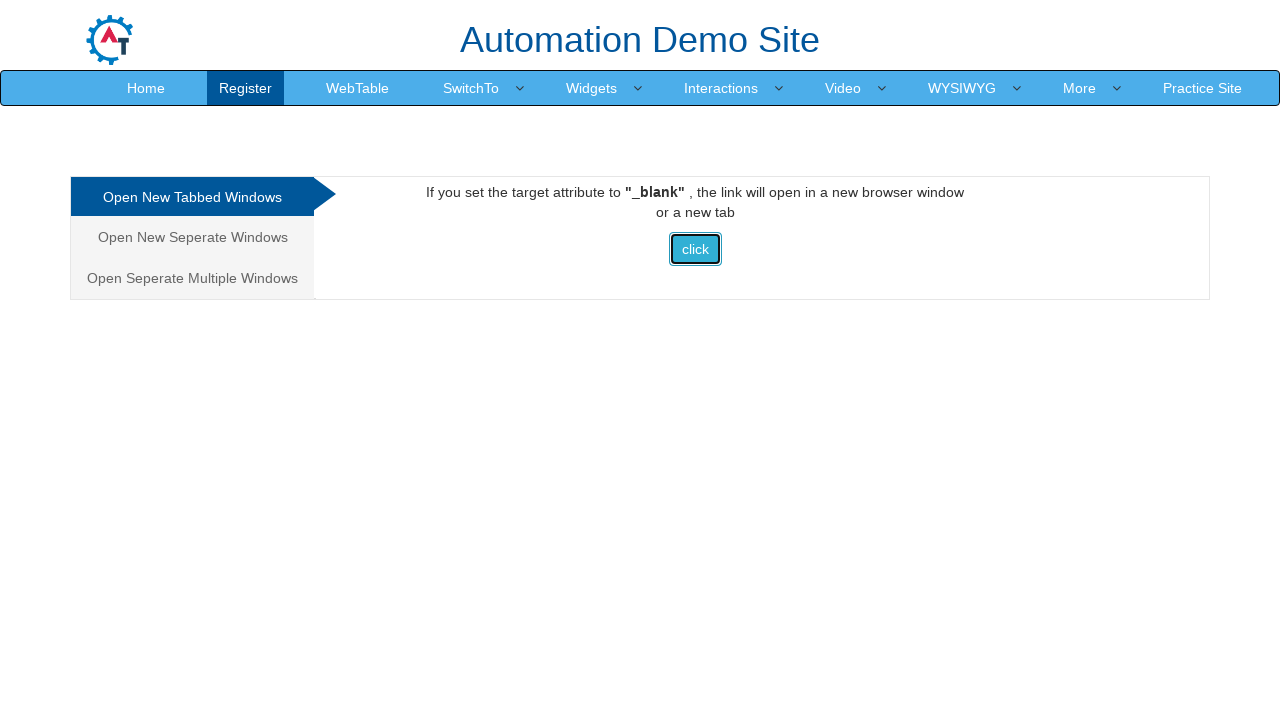

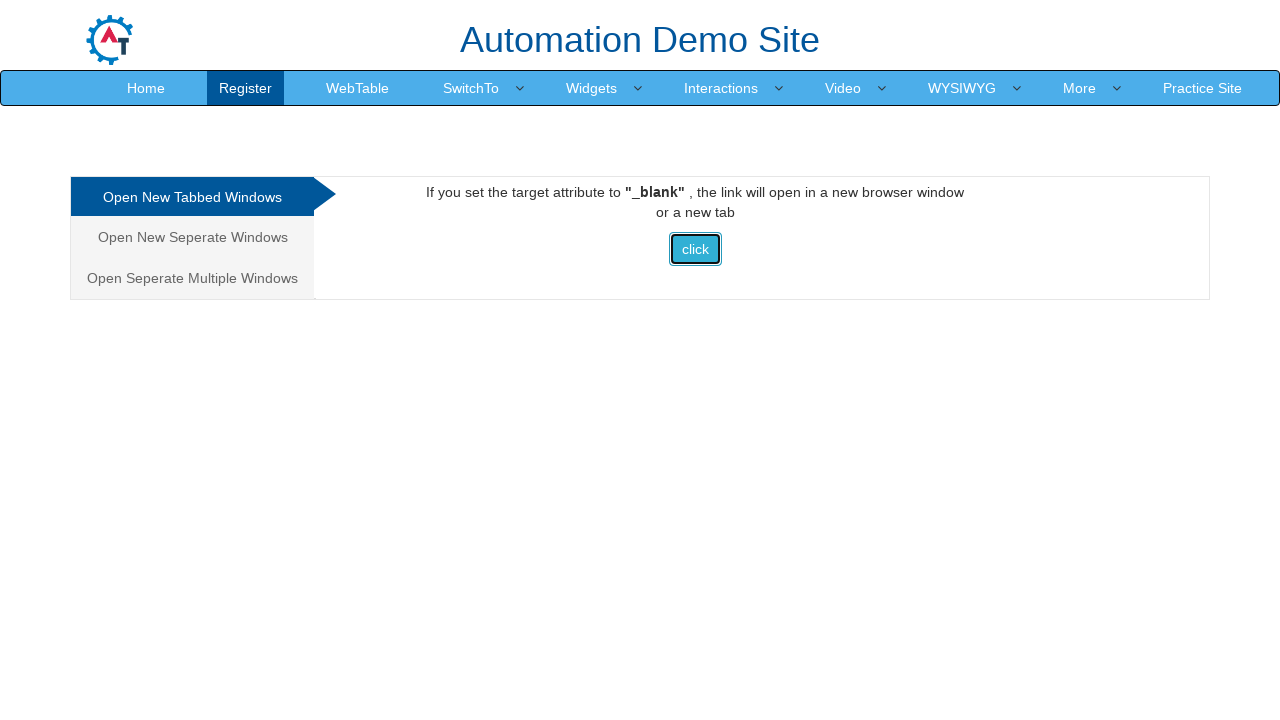